Tests product browsing on demoblaze.com by clicking on the Phones category and selecting a specific phone (Nexus 6), then verifying the product details page shows the correct product name.

Starting URL: https://www.demoblaze.com/

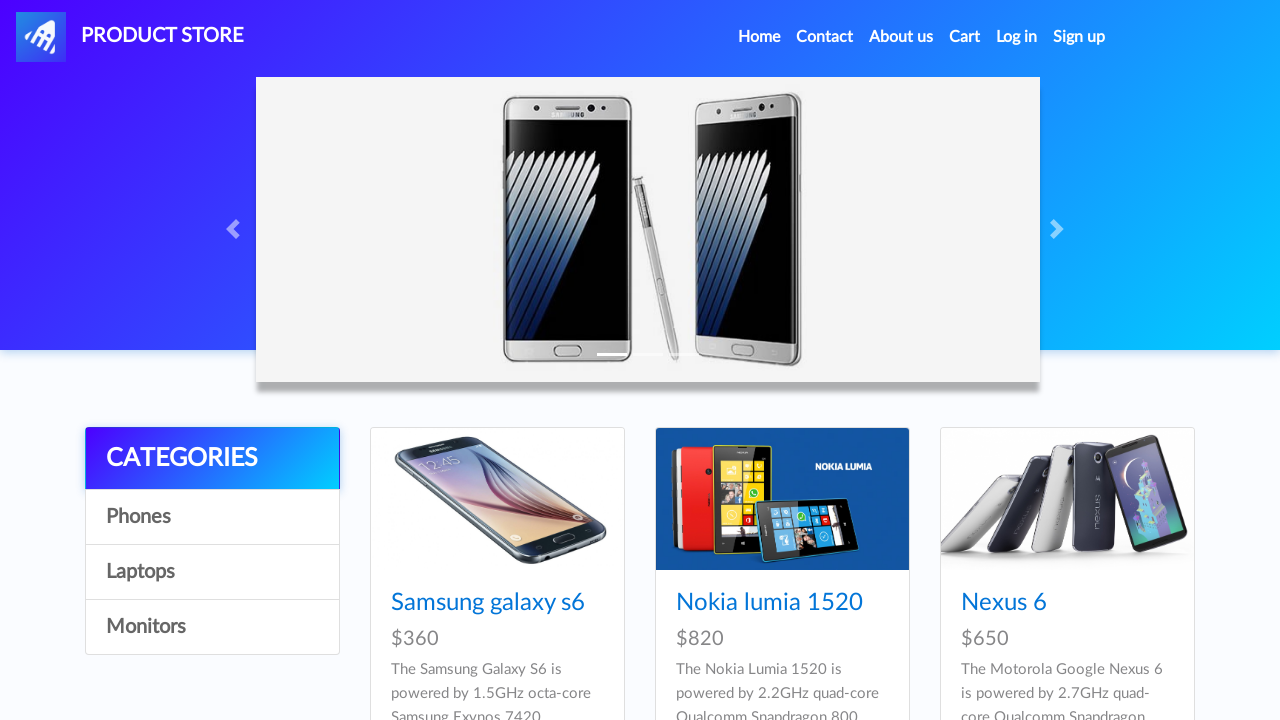

Clicked on the Phones category at (212, 517) on a:has-text('Phones')
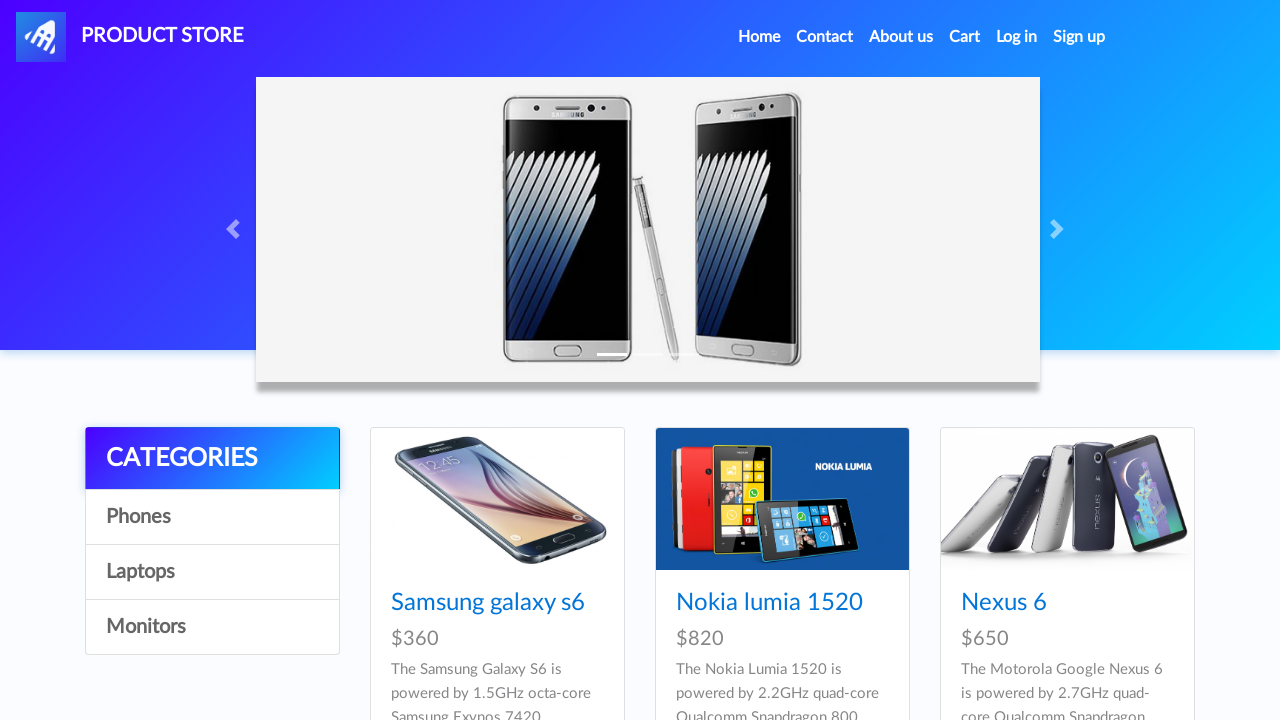

Products loaded in Phones category
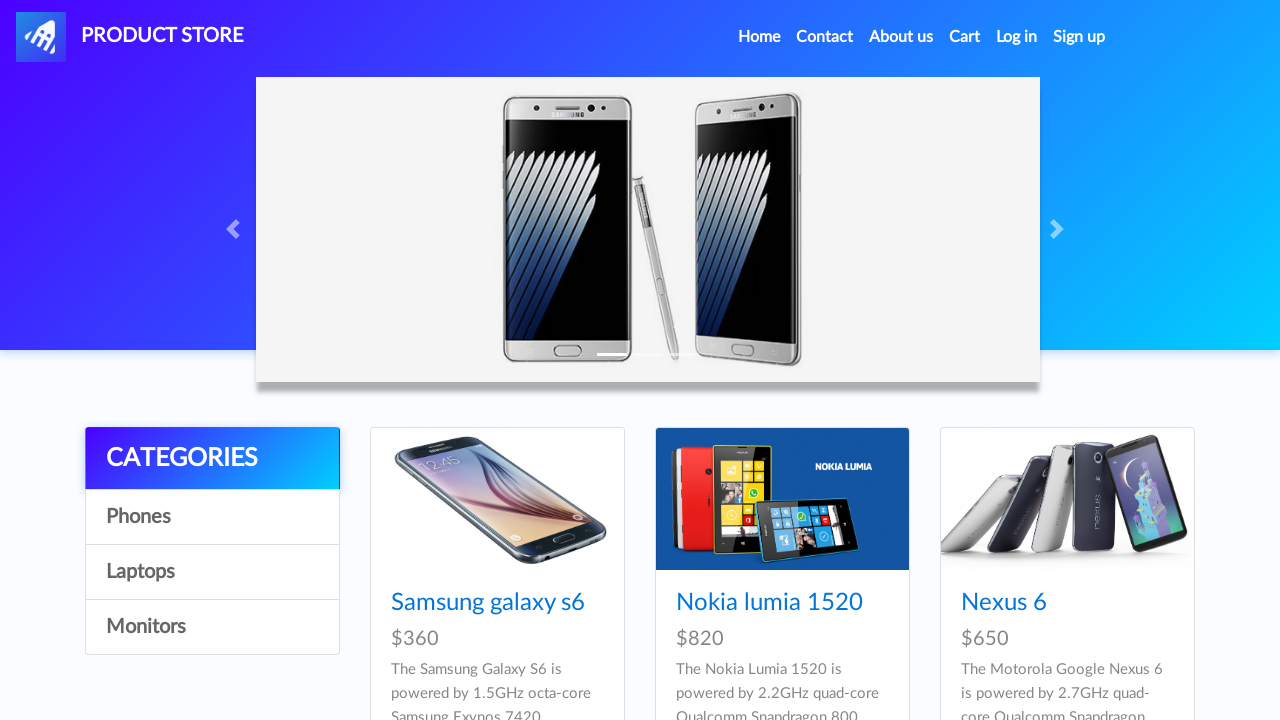

Clicked on Nexus 6 product at (1004, 603) on a:has-text('Nexus 6')
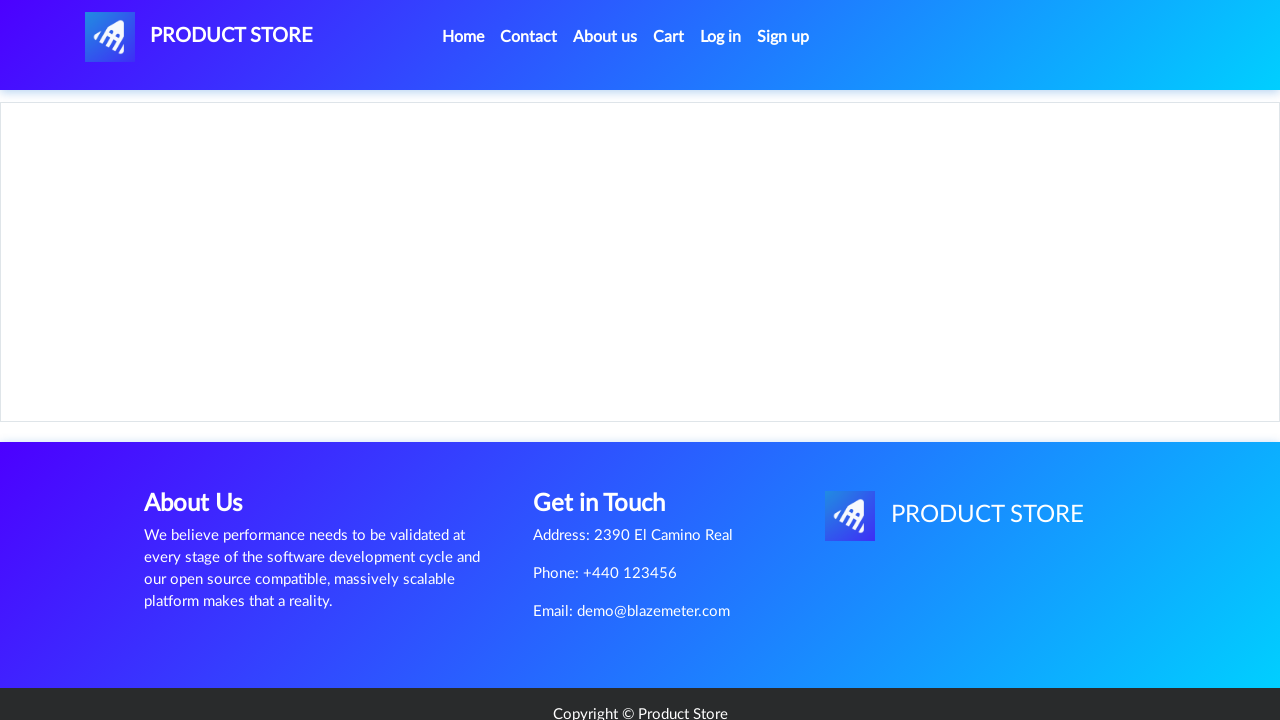

Product detail page loaded with product name visible
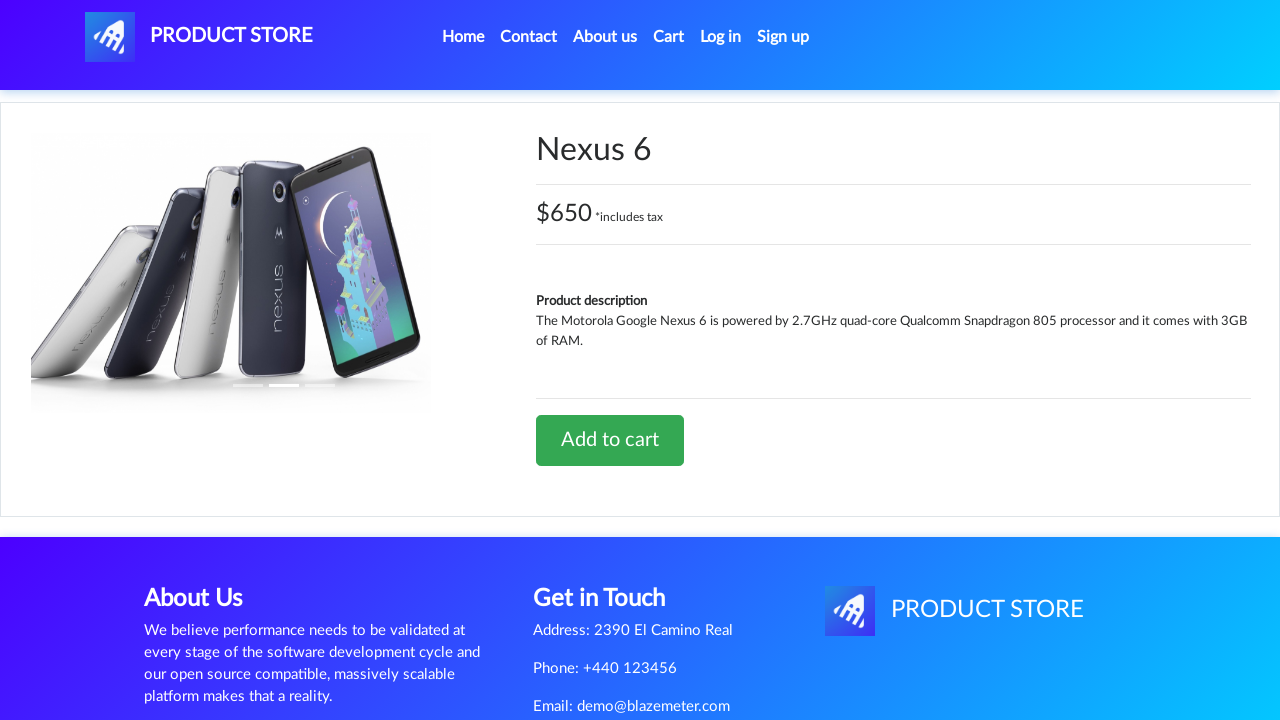

Retrieved product name: Nexus 6
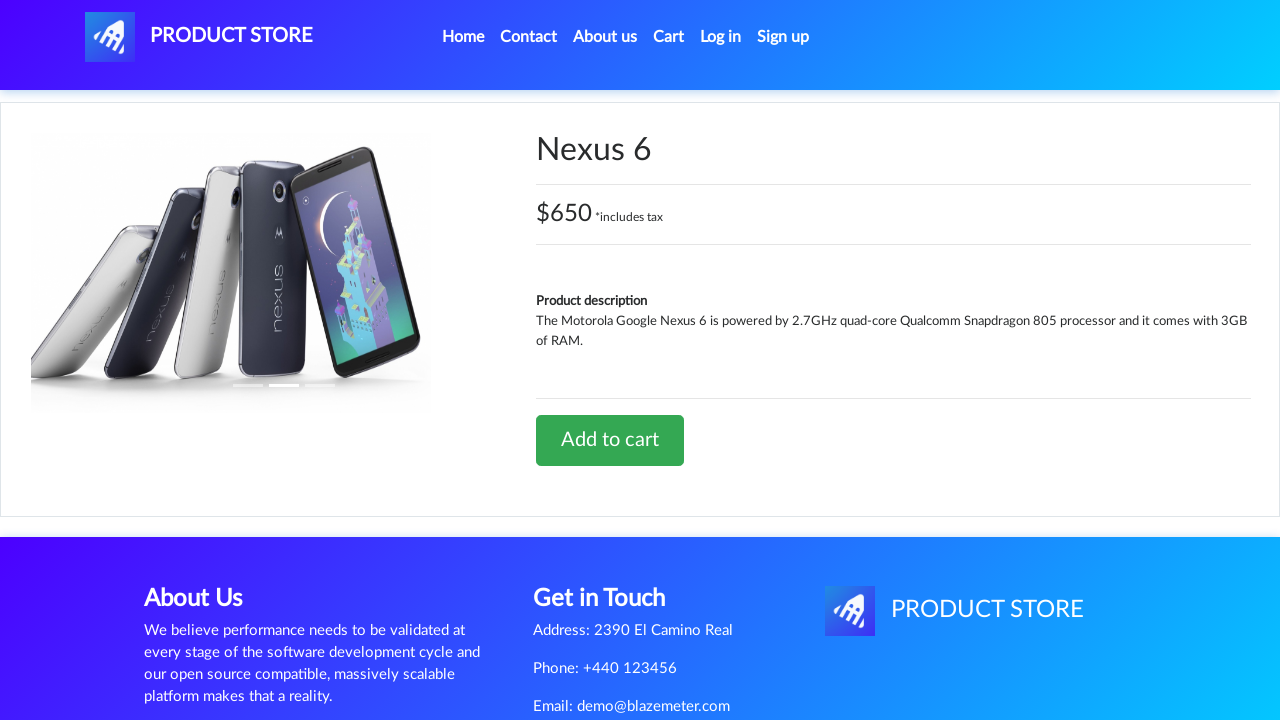

Verified that product name contains 'Nexus 6'
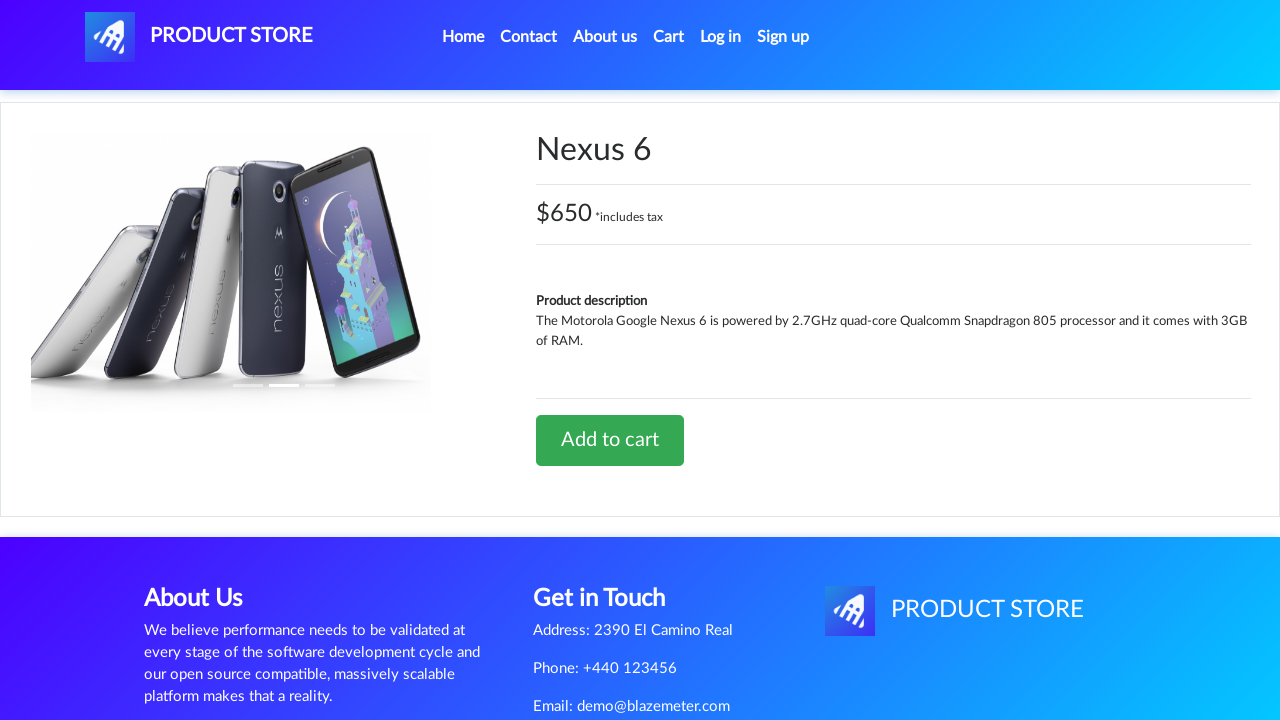

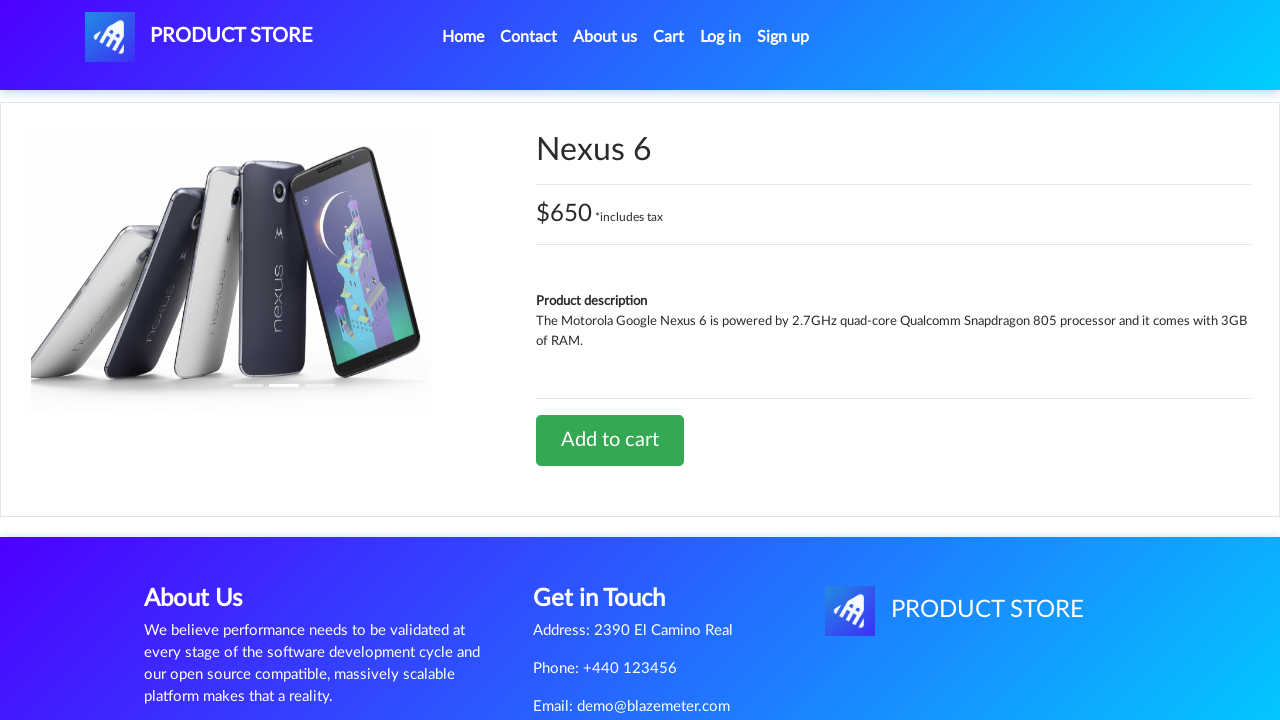